Tests hover functionality by hovering over an avatar element and verifying that additional user information (figcaption) becomes visible after the hover action.

Starting URL: http://the-internet.herokuapp.com/hovers

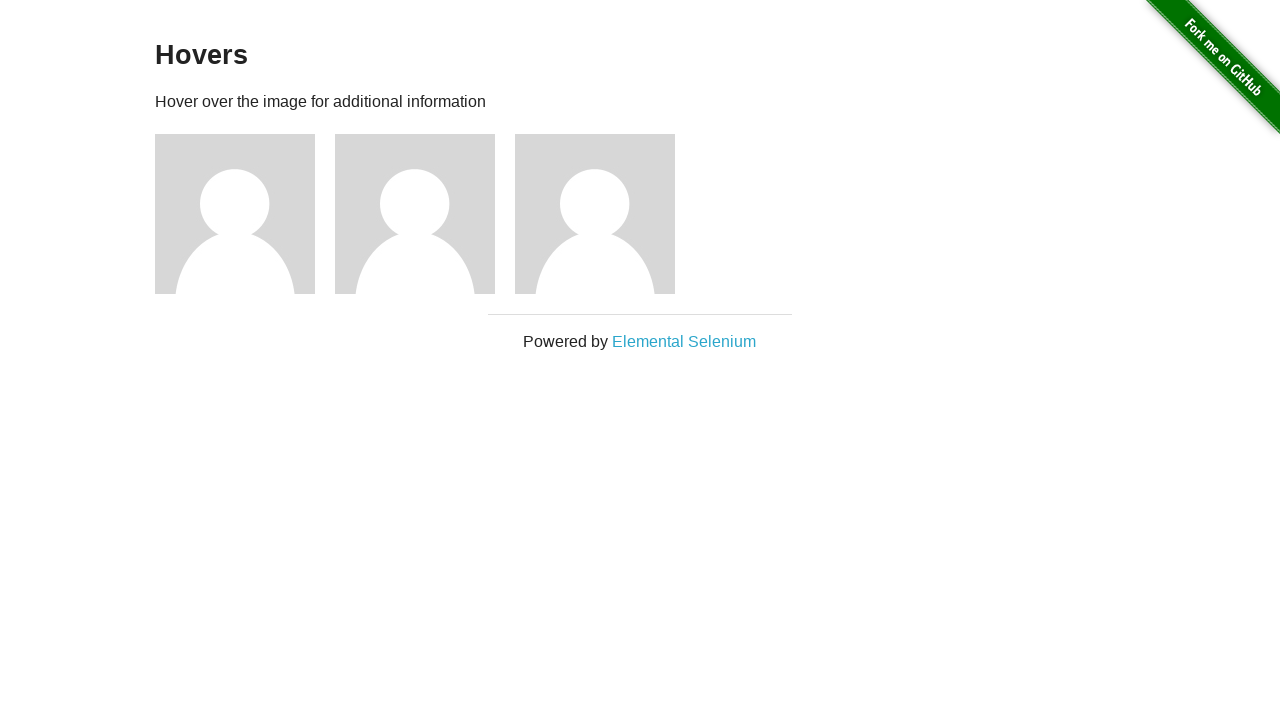

Located the first avatar element with class 'figure'
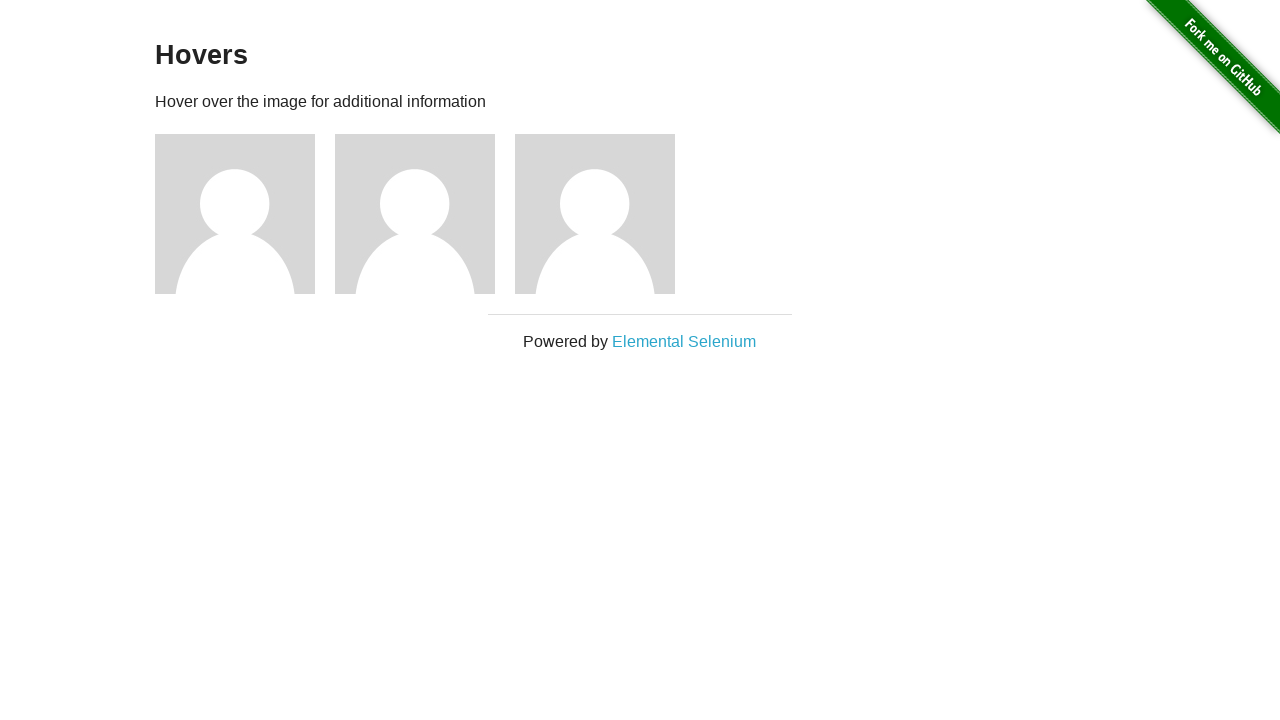

Hovered over the avatar element at (245, 214) on .figure >> nth=0
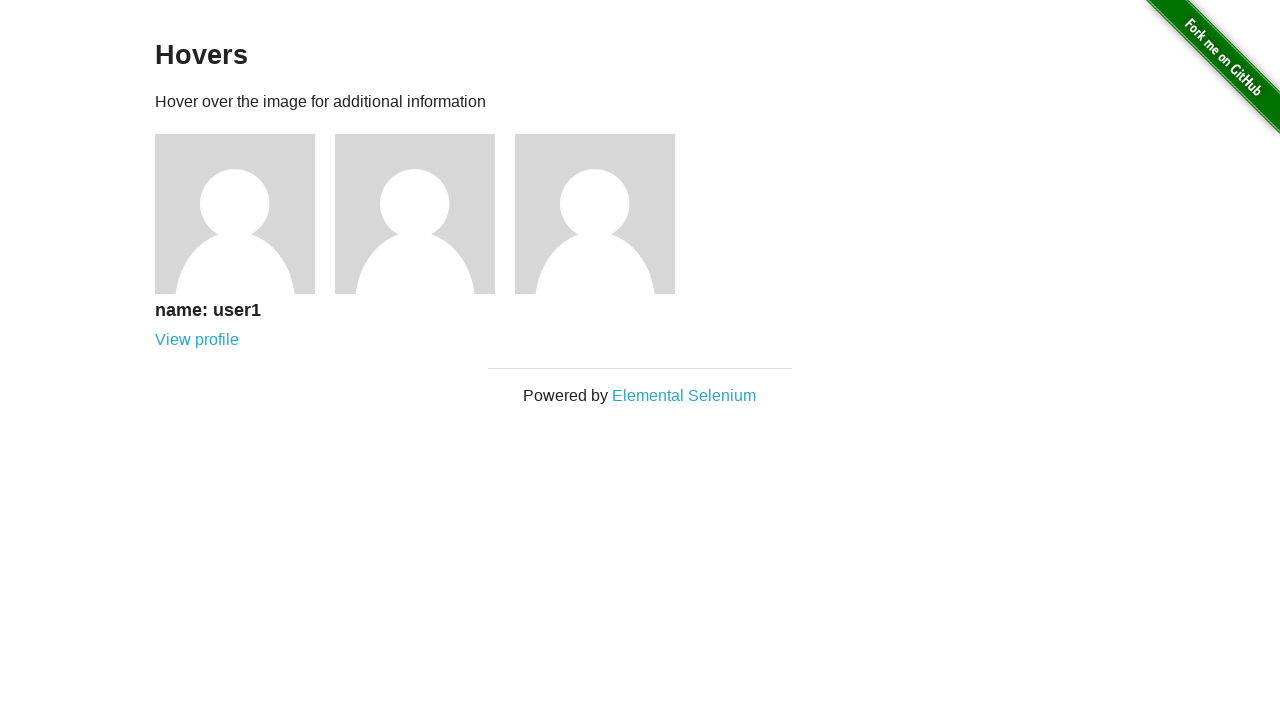

Waited for figcaption to become visible after hover
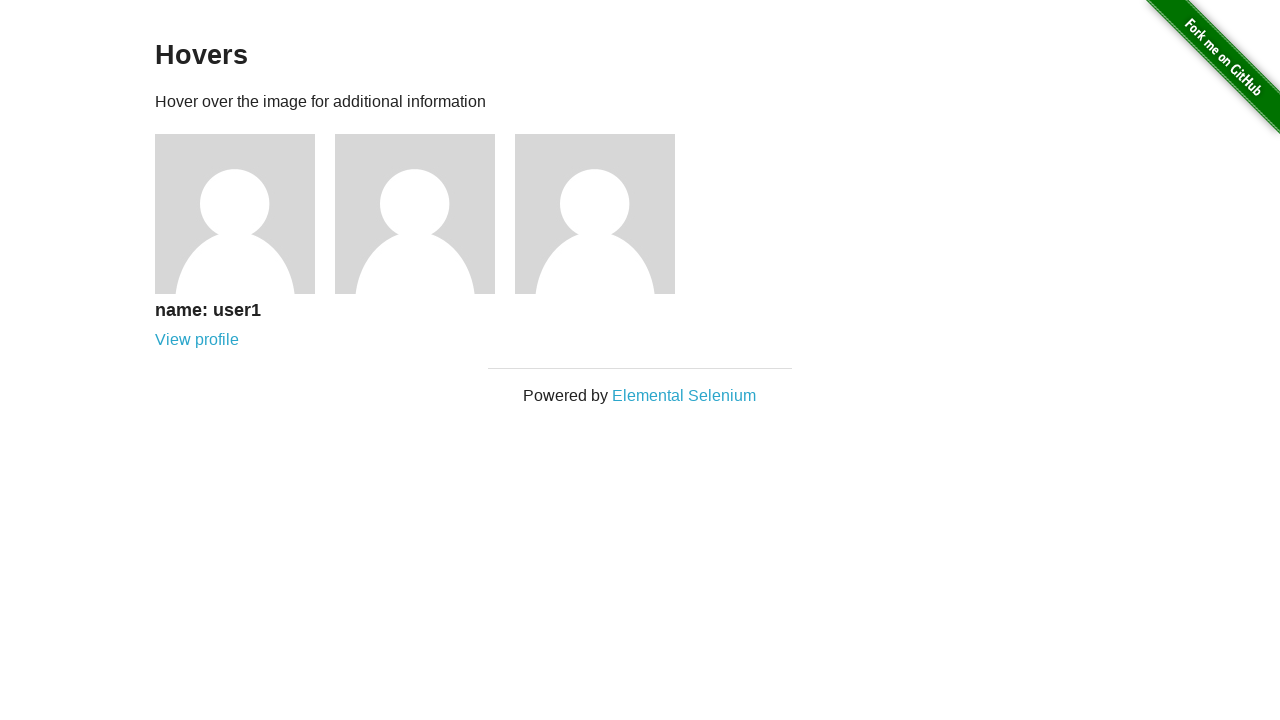

Verified that the figcaption element is visible
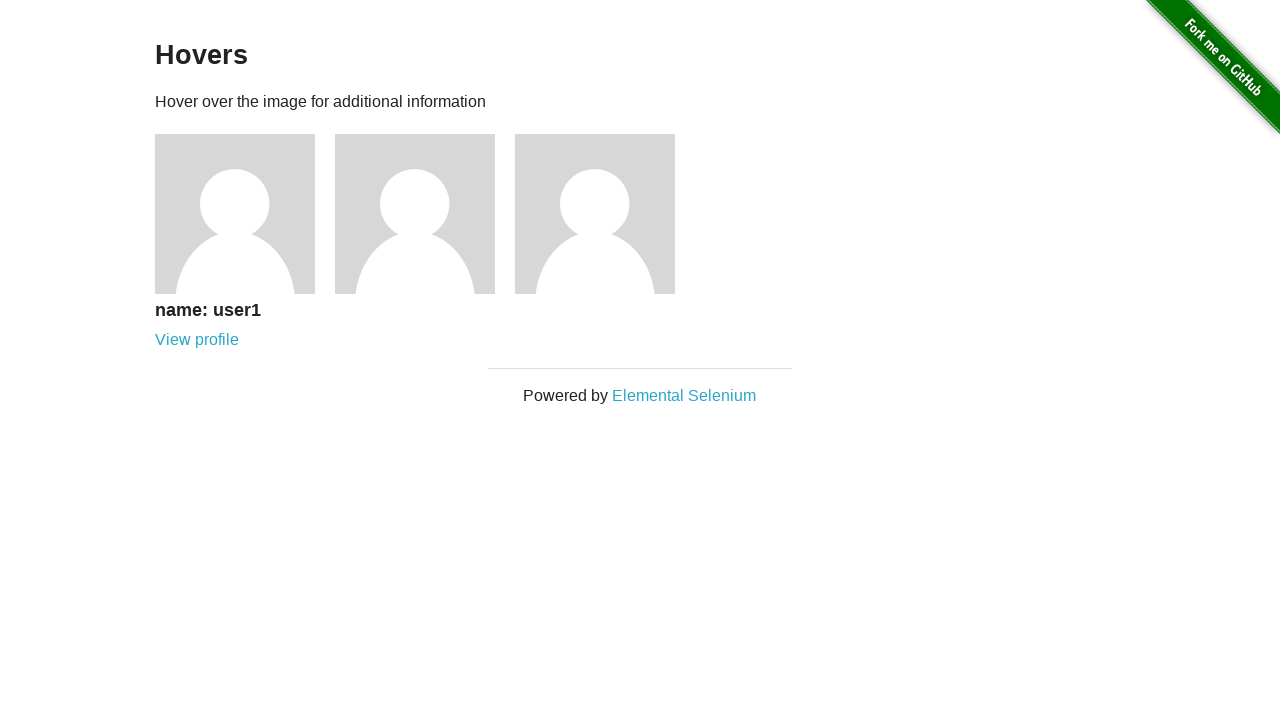

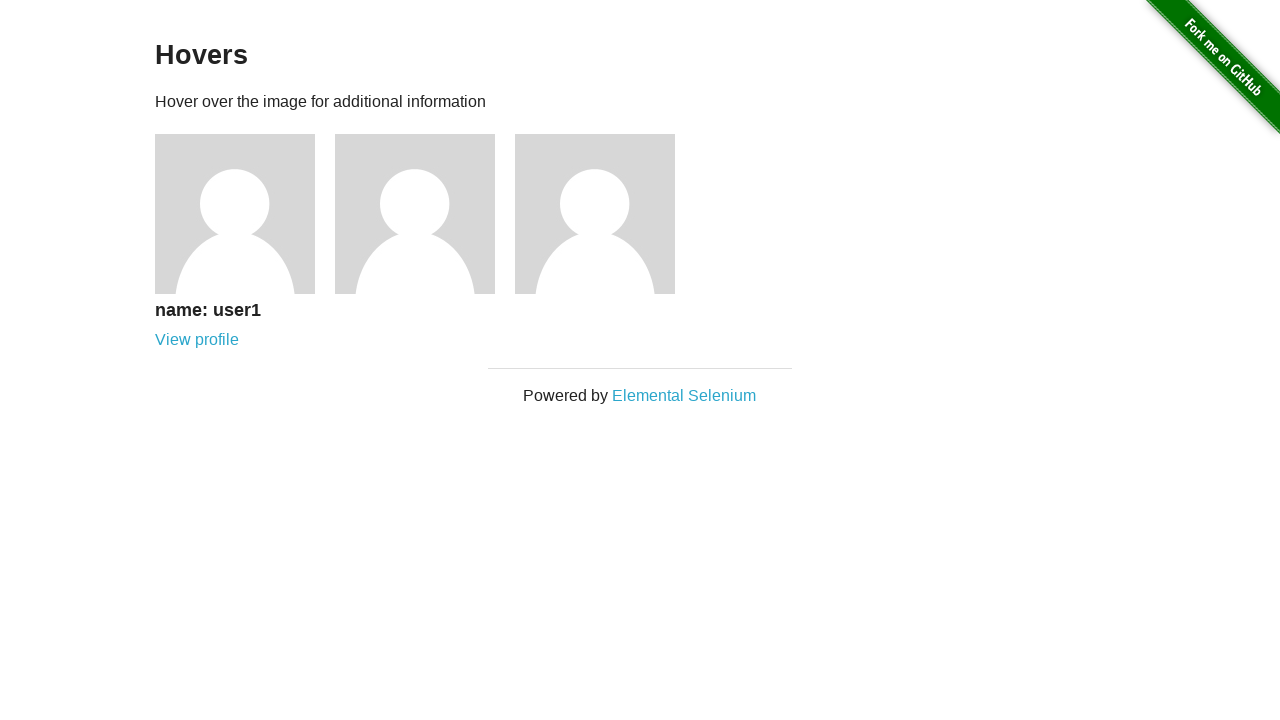